Tests the contact form functionality by navigating to the Contact page, filling out the form fields, submitting it, and verifying the confirmation message

Starting URL: https://alchemy.hguy.co/lms/

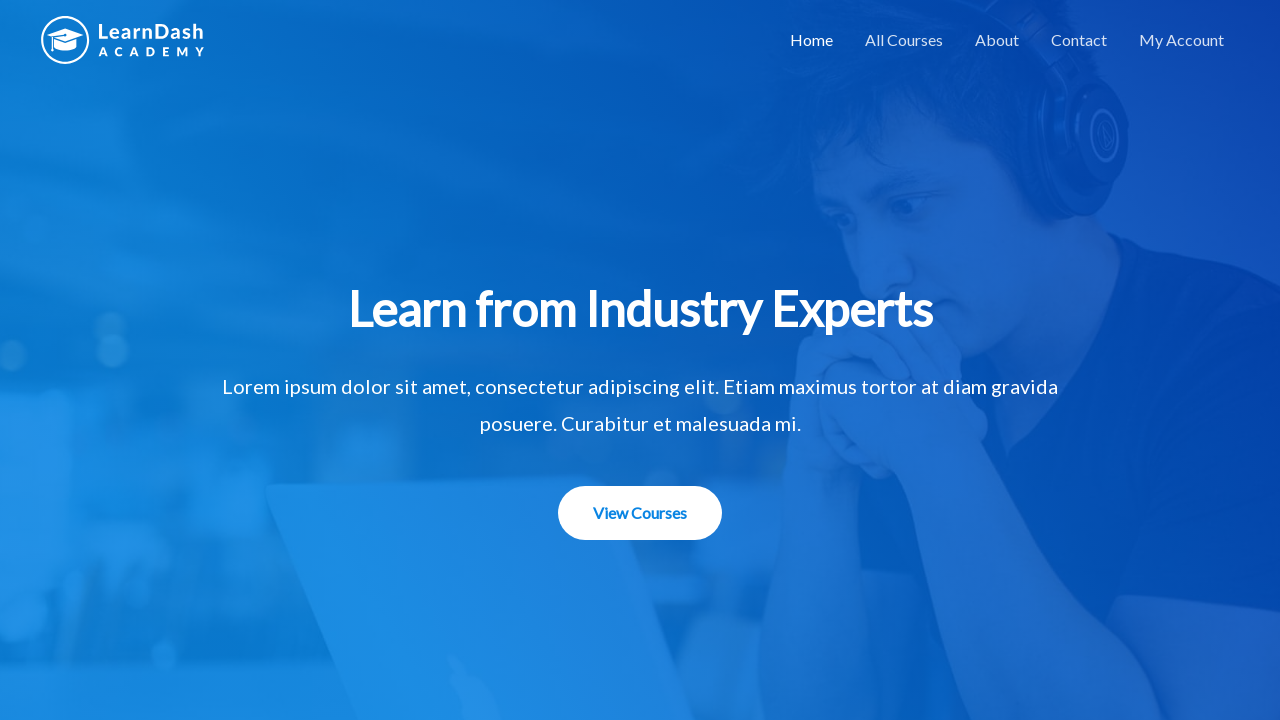

Clicked on Contact link at (1079, 40) on text=Contact
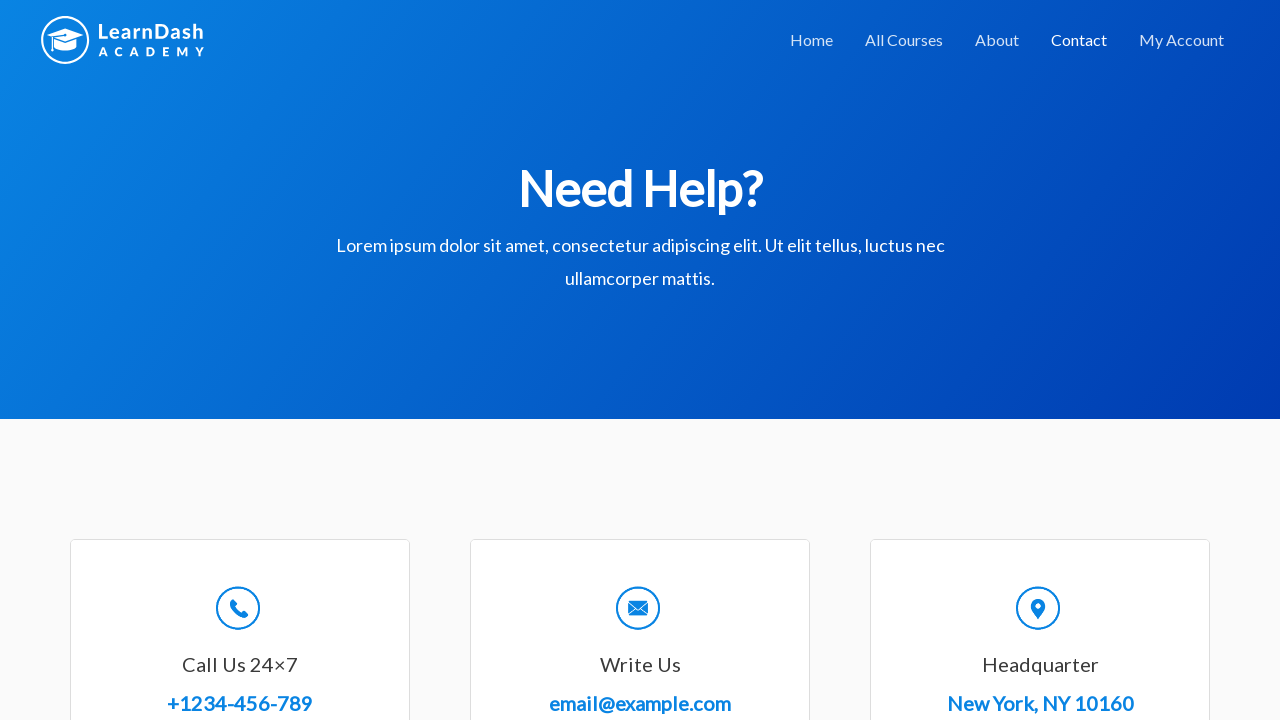

Filled in name field with 'TestUser123' on input[name='wpforms[fields][0]']
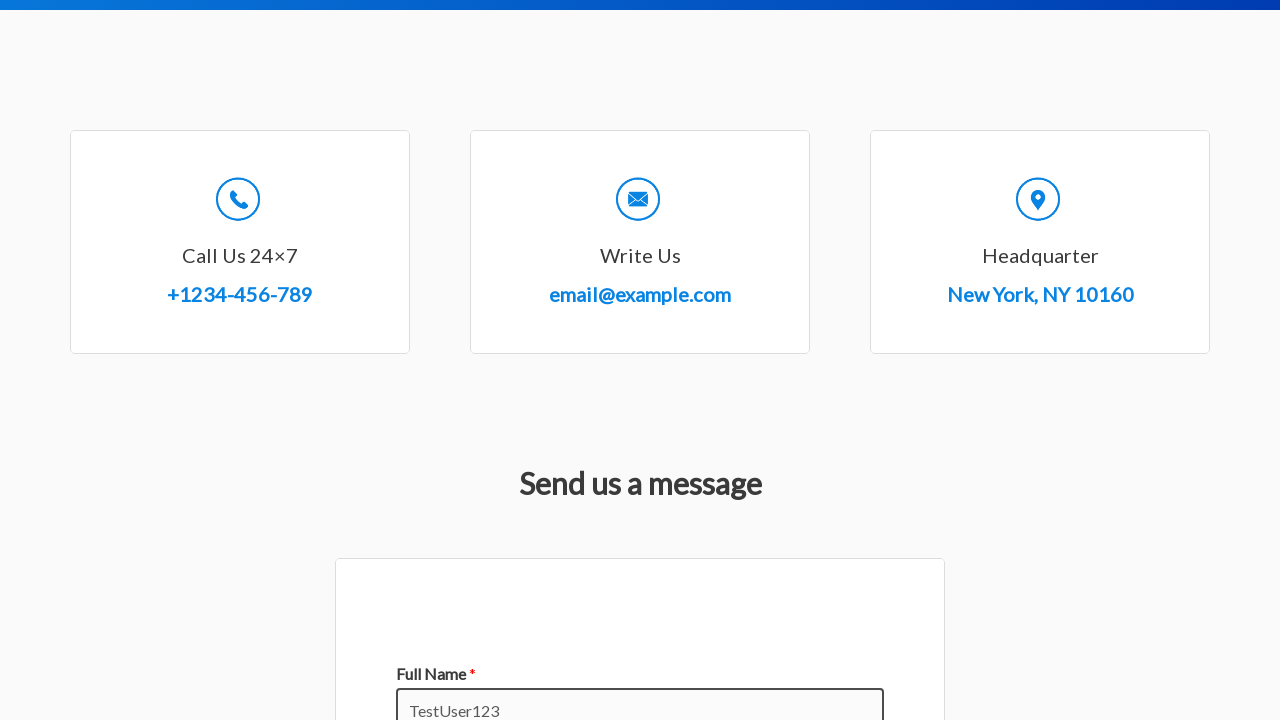

Filled in email field with 'testuser@example.com' on input[name='wpforms[fields][1]']
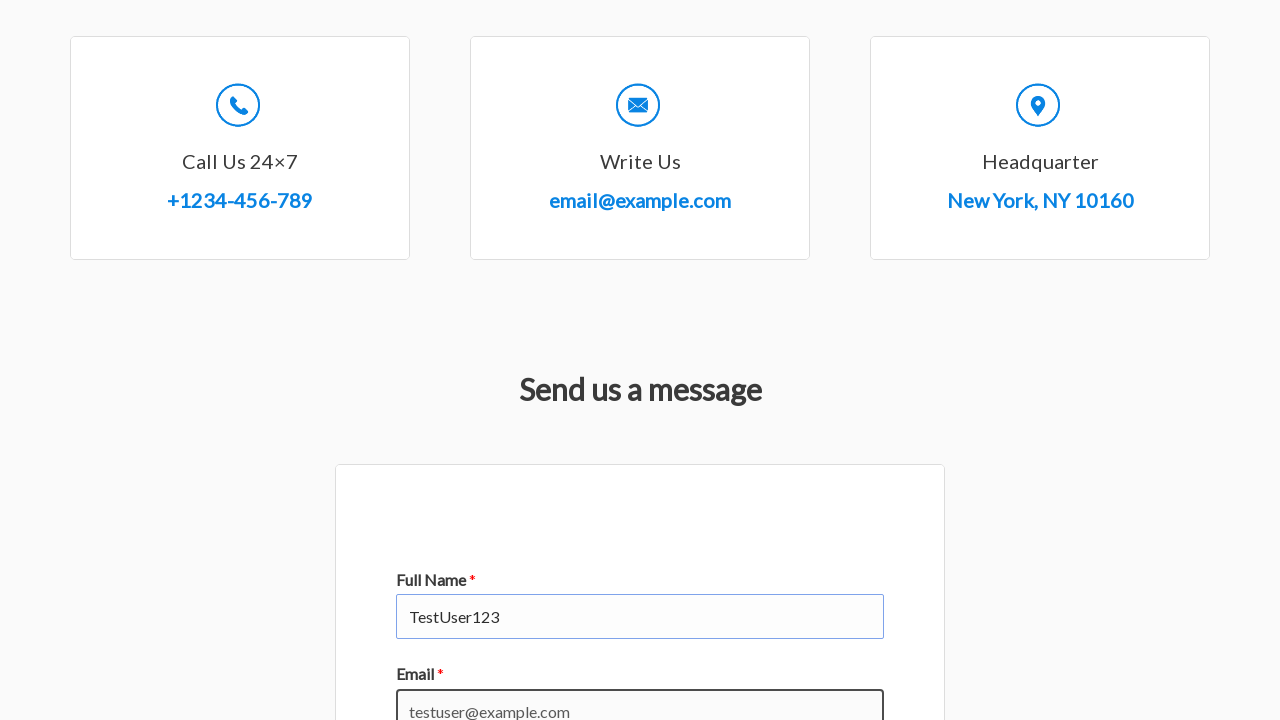

Filled in subject field with 'Test Subject Inquiry' on input[name='wpforms[fields][3]']
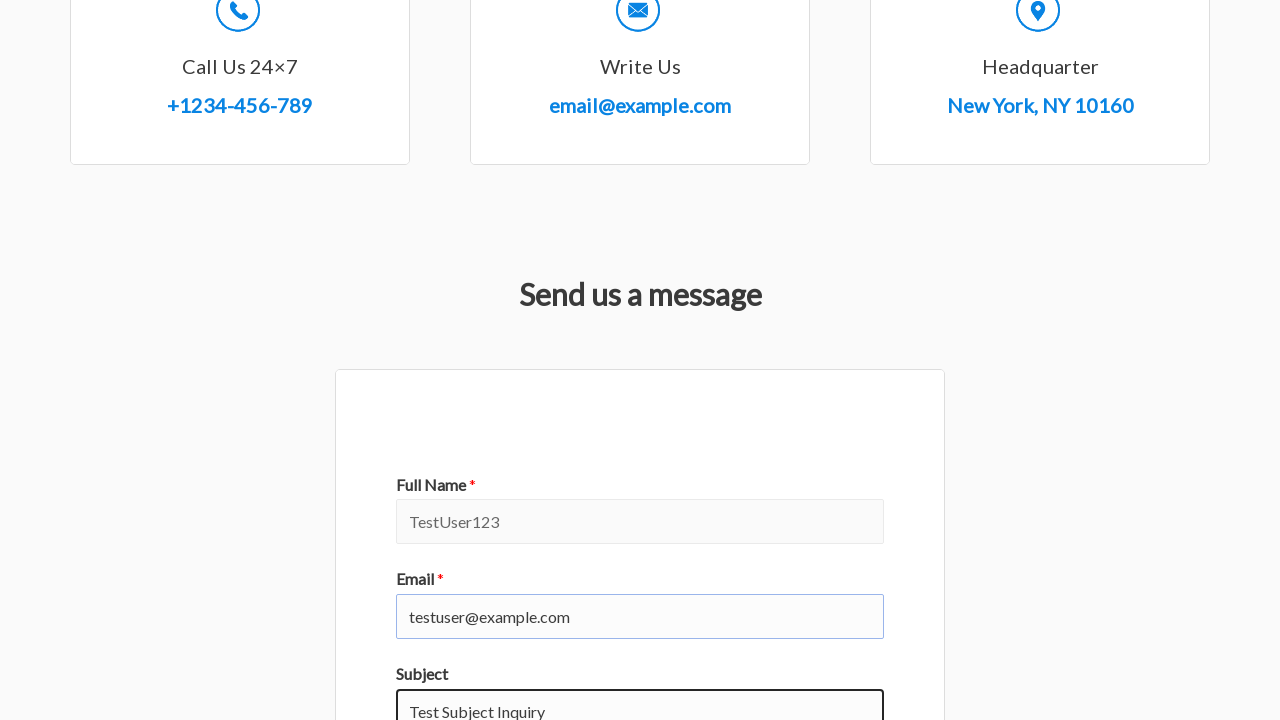

Filled in message field with test message on textarea[name='wpforms[fields][2]']
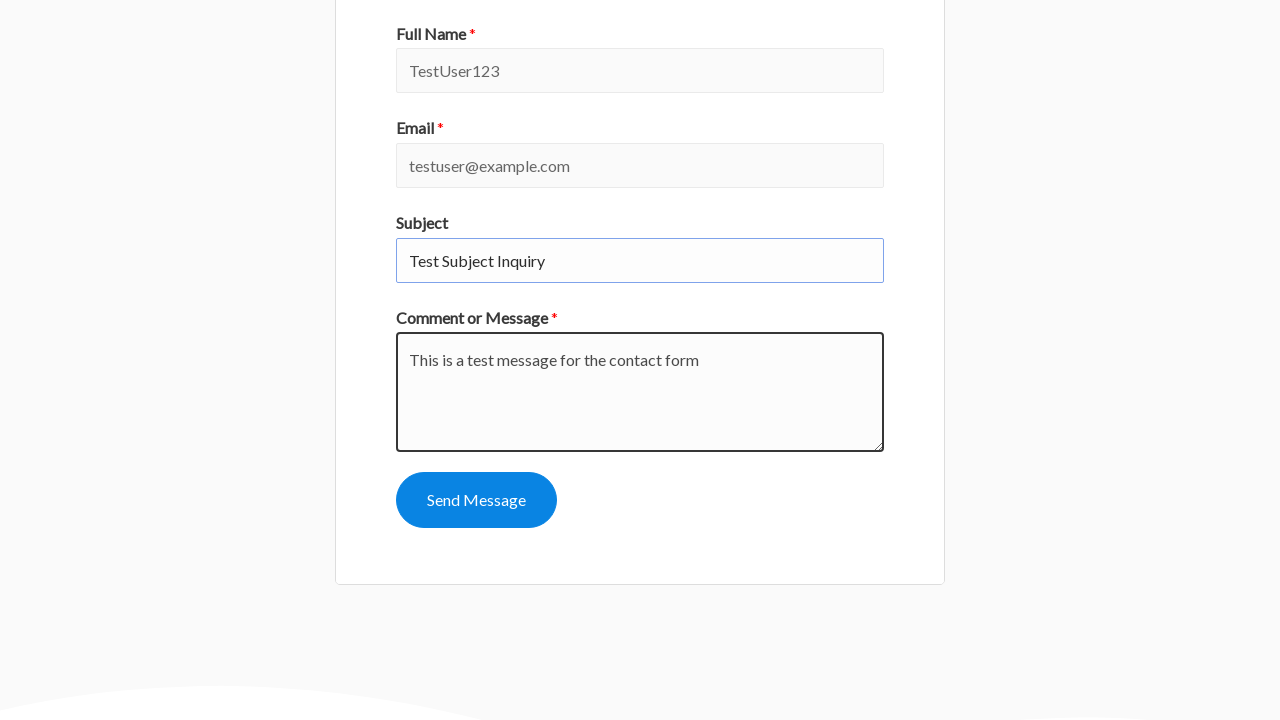

Clicked submit button to send contact form at (476, 500) on button[name='wpforms[submit]']
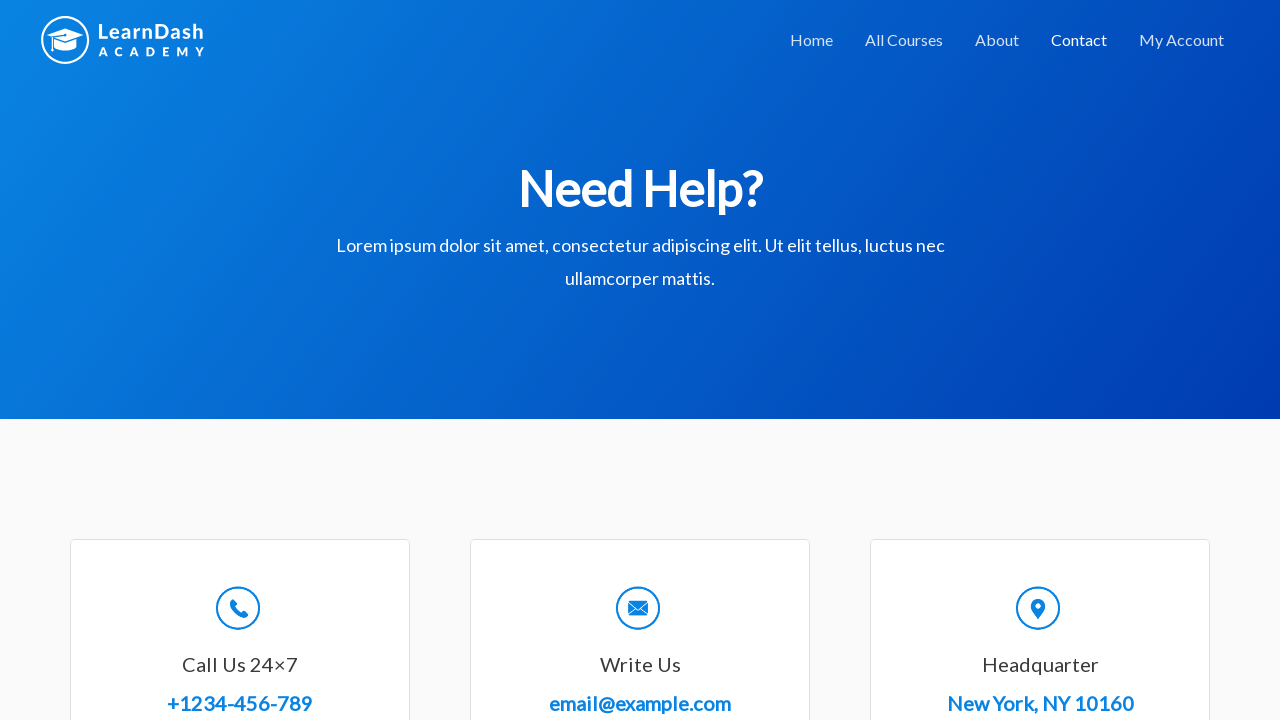

Confirmation message appeared on page
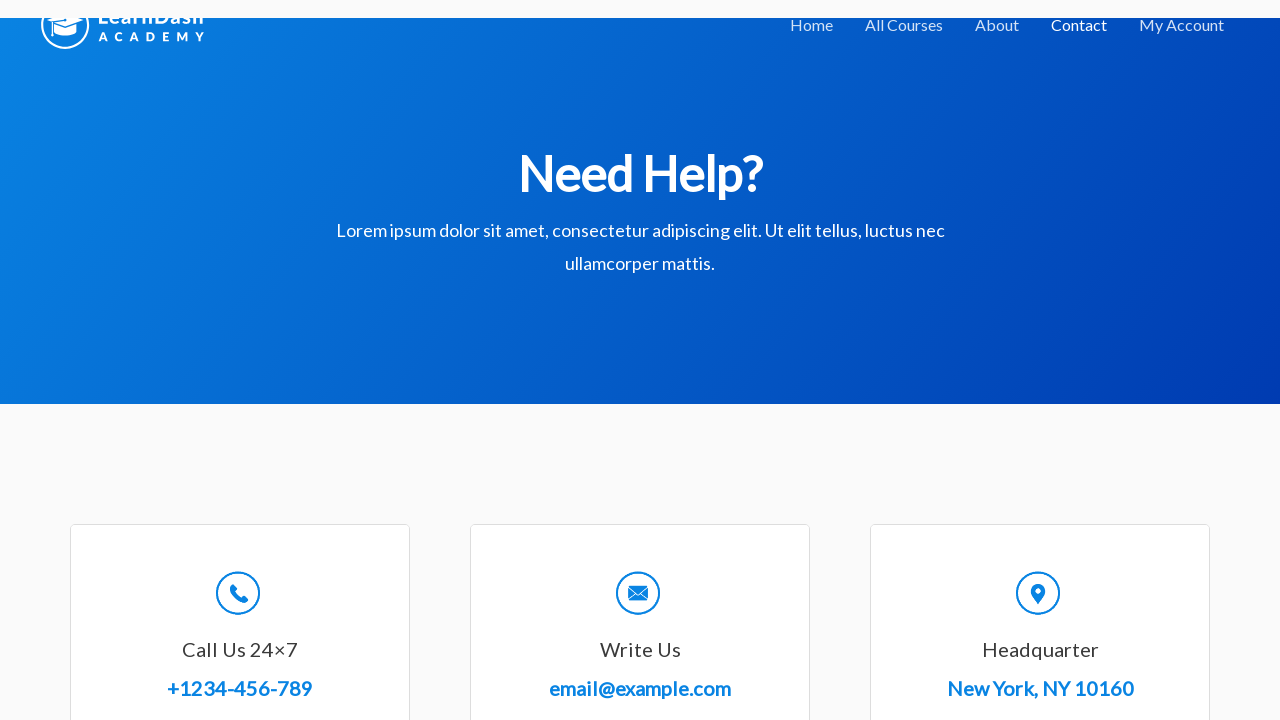

Retrieved confirmation message text
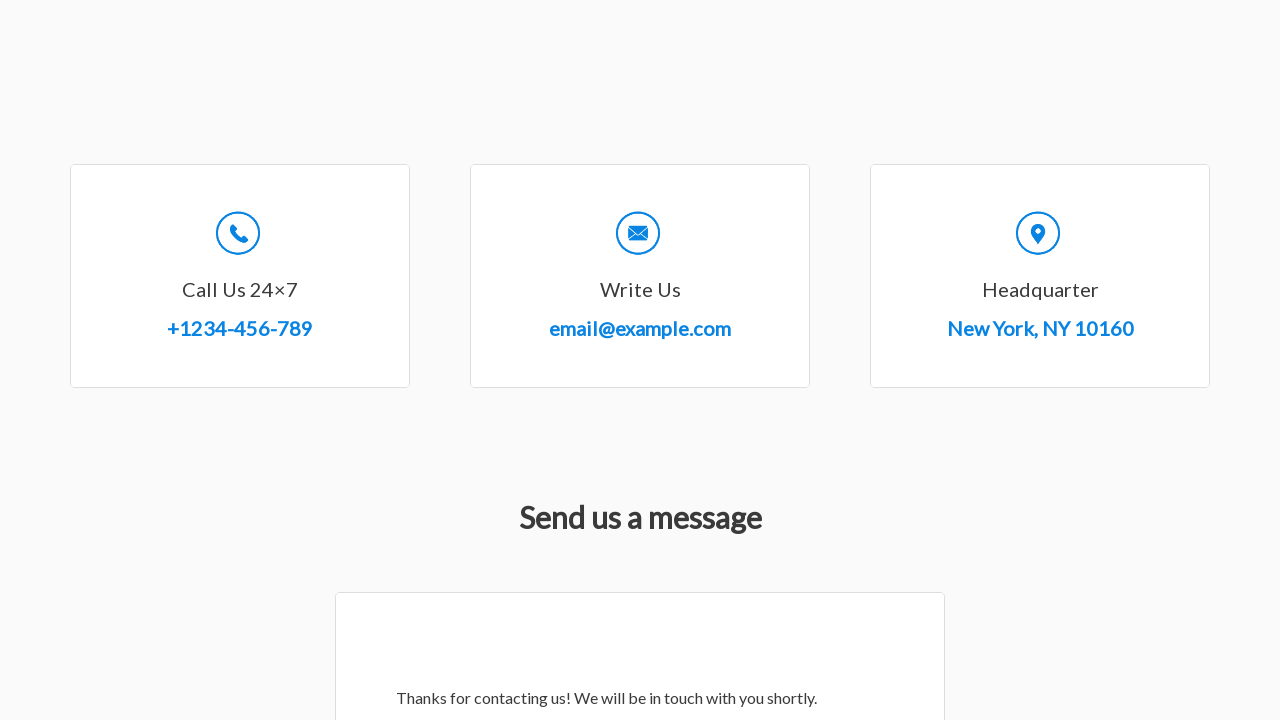

Verified confirmation message matches expected text
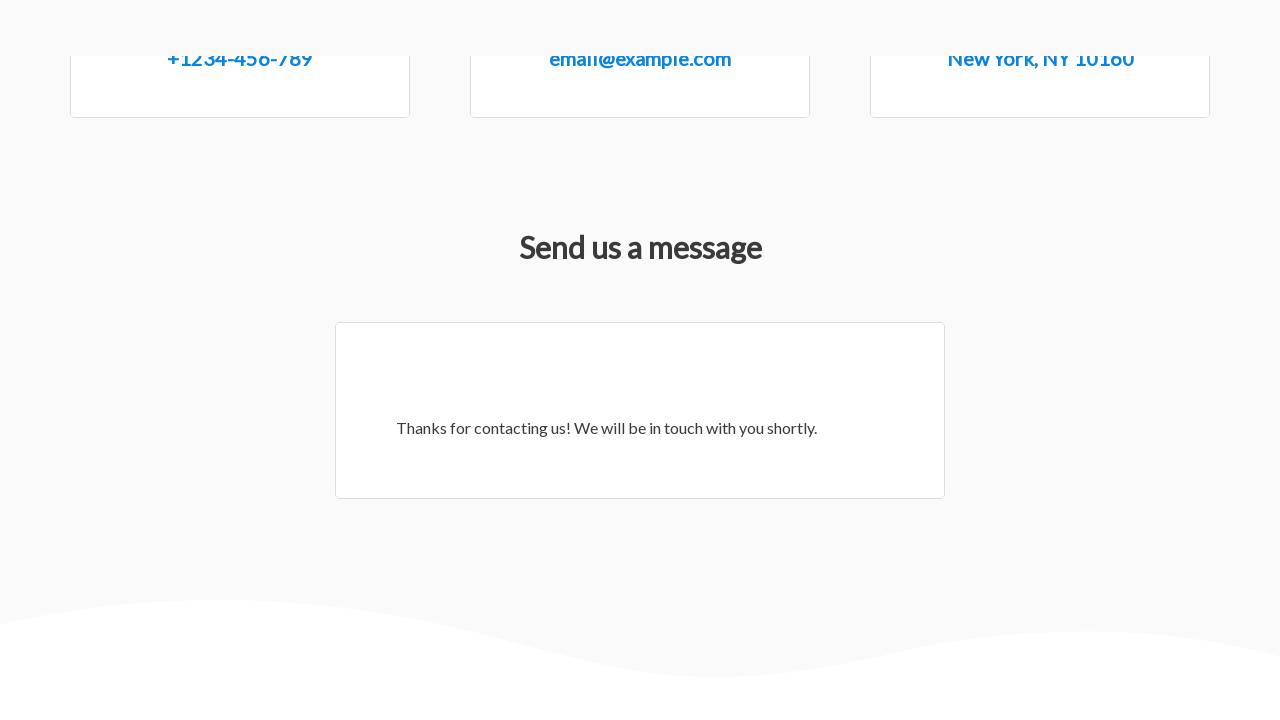

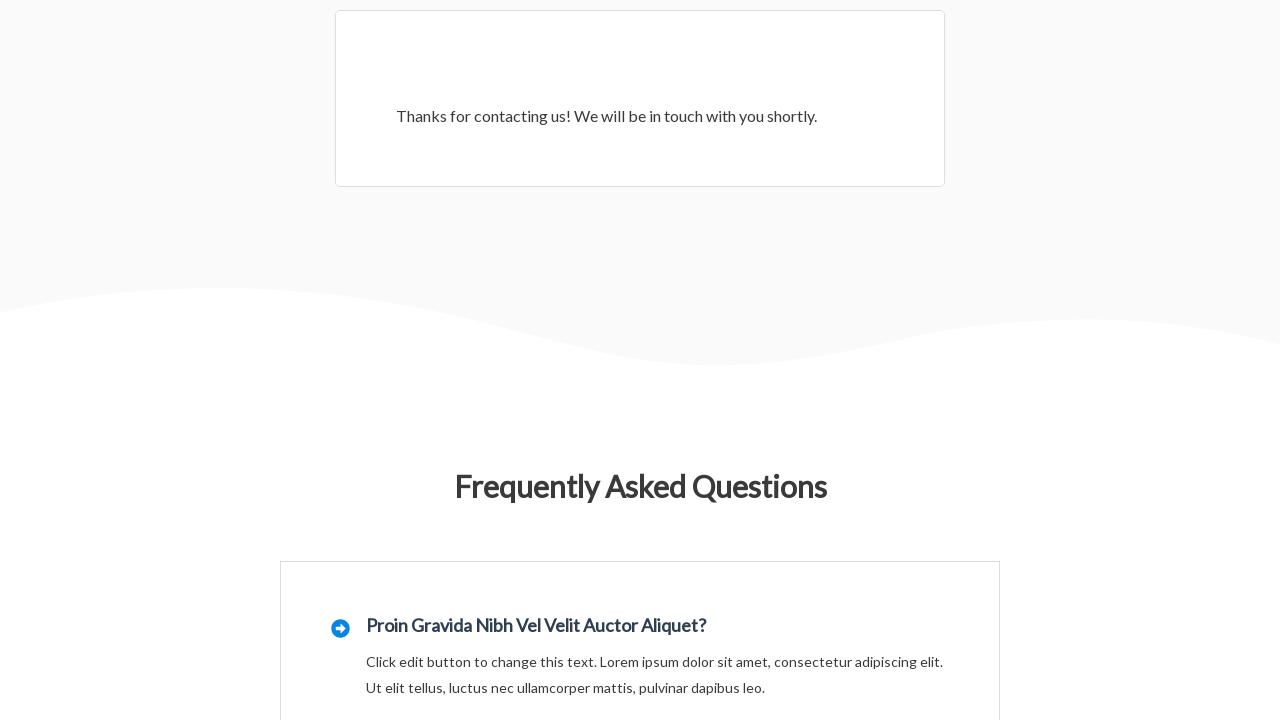